Demonstrates basic WebDriver functionality by navigating to a sample page and verifying the page heading text is present

Starting URL: http://www.globalsqa.com/samplepagetest/

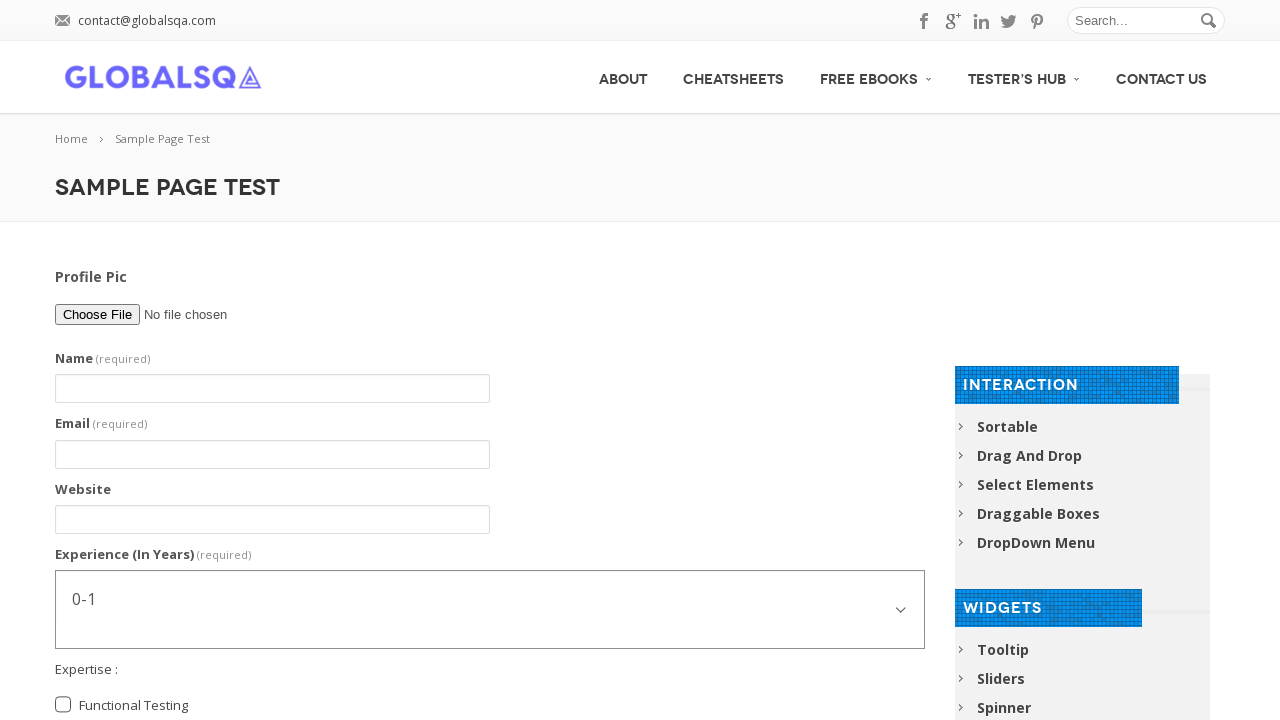

Navigated to Global SQA sample page test URL
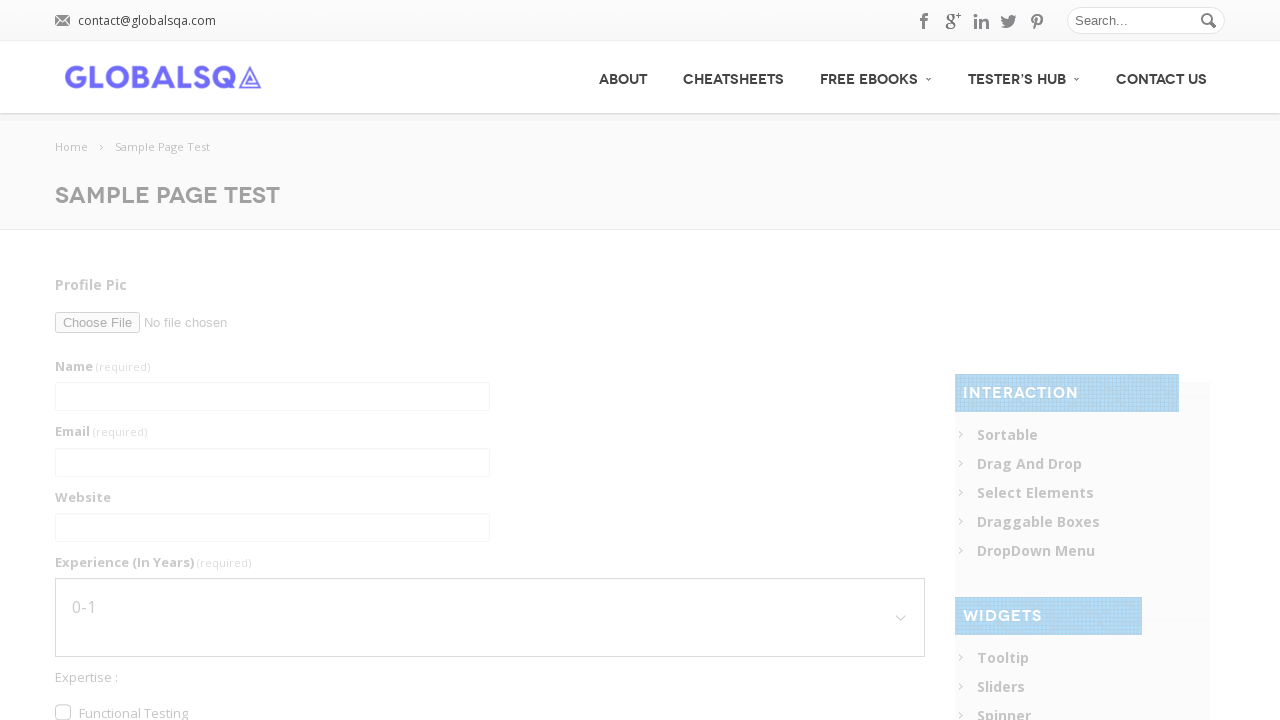

Waited for 'Sample Page' heading element to be present
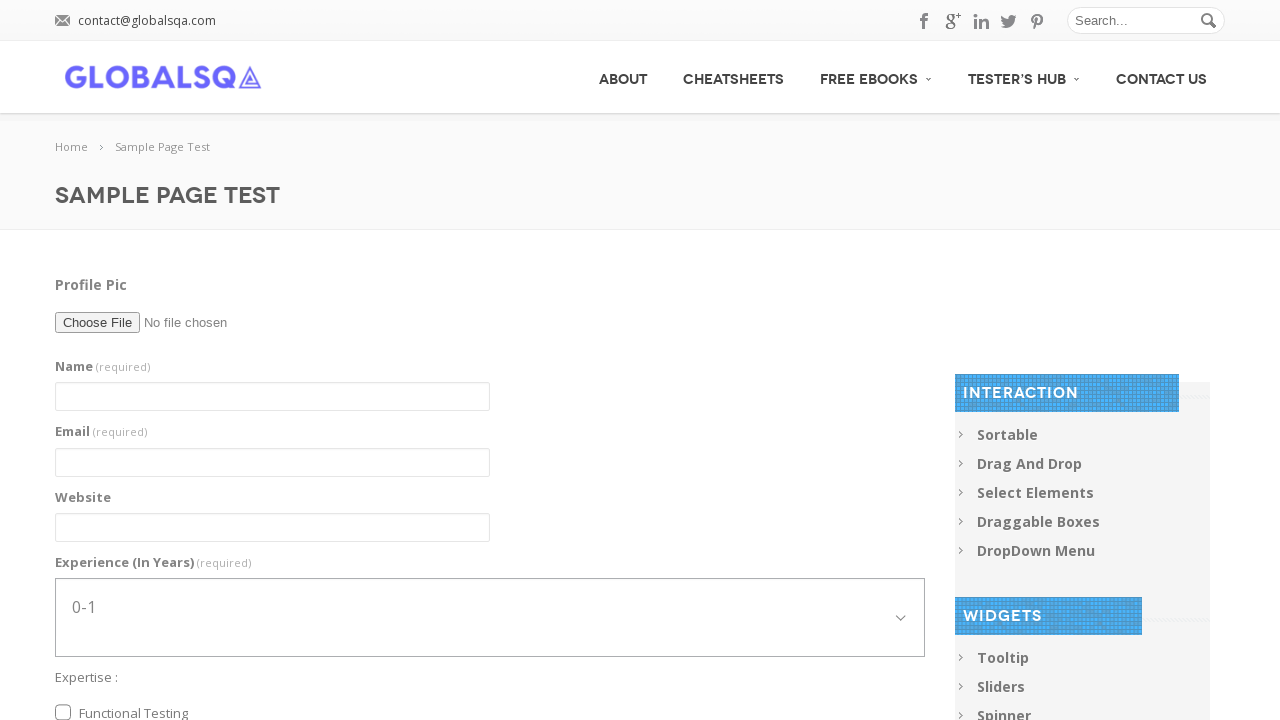

Retrieved heading text content: 'Sample Page Test'
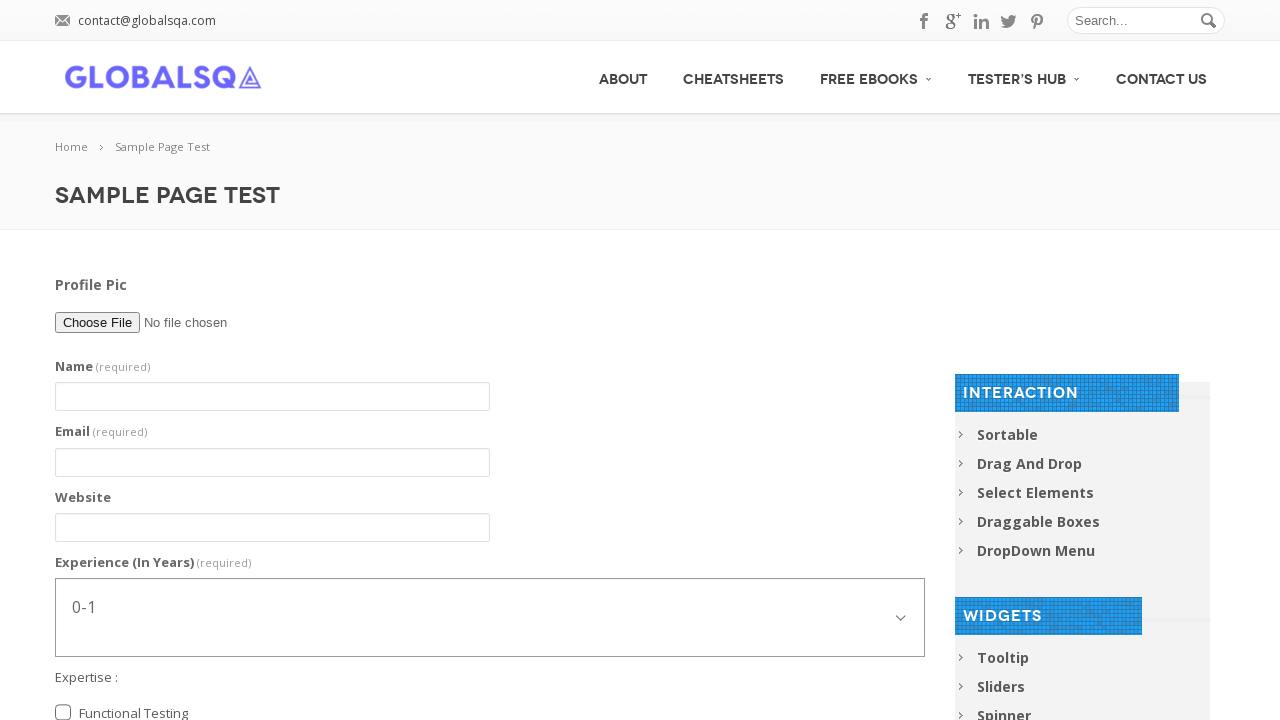

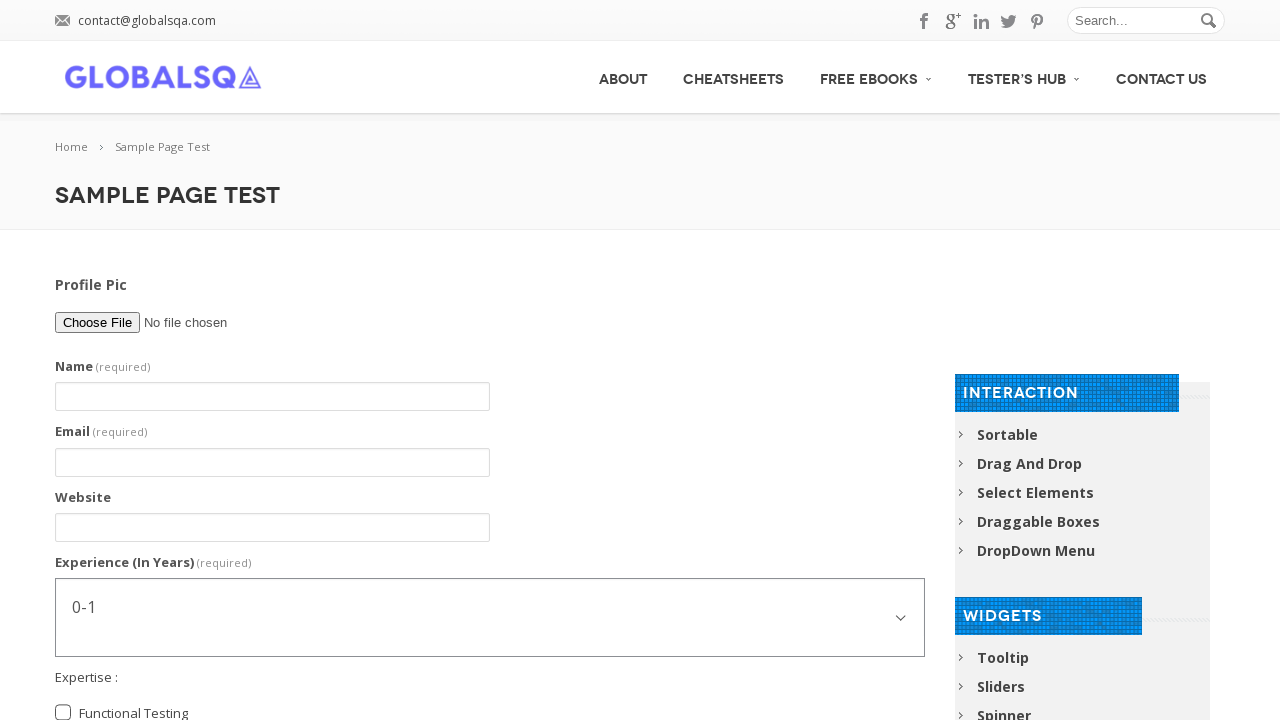